Tests routing between Authorization and Registration forms by navigating between pages and using browser history

Starting URL: https://b2c.passport.rt.ru

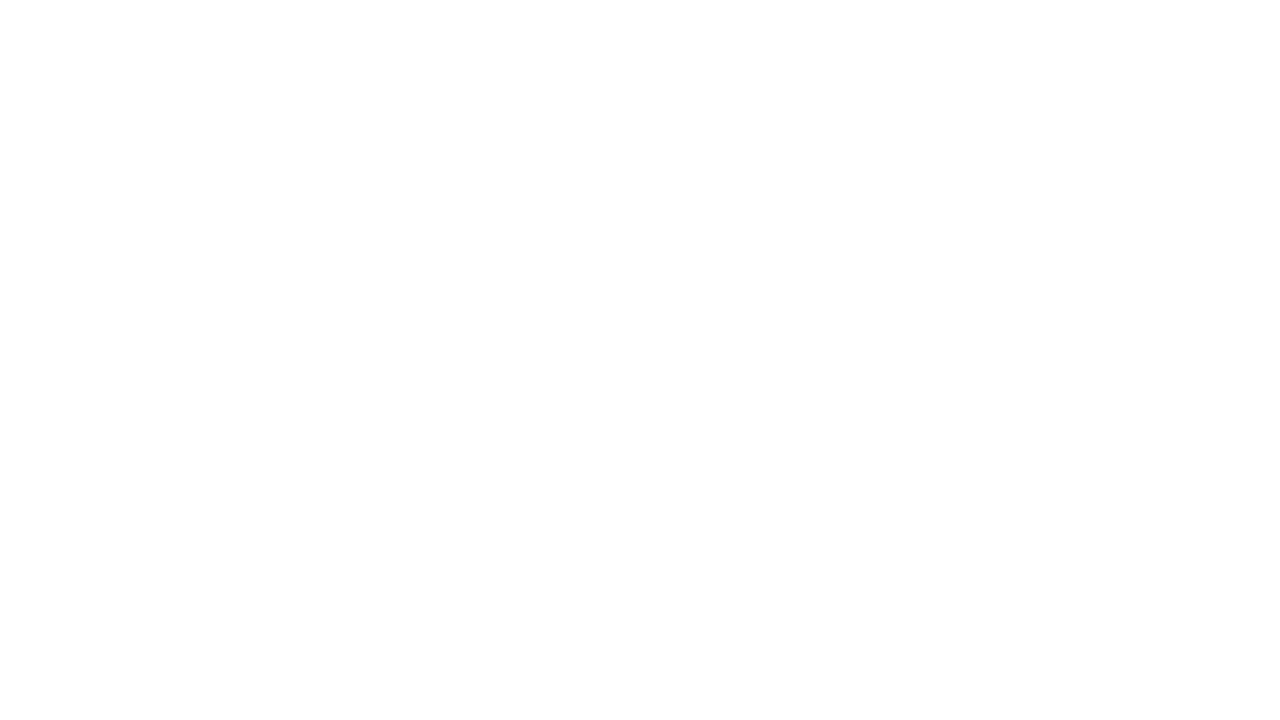

Clicked registration link to navigate to Registration form at (1010, 656) on #kc-register
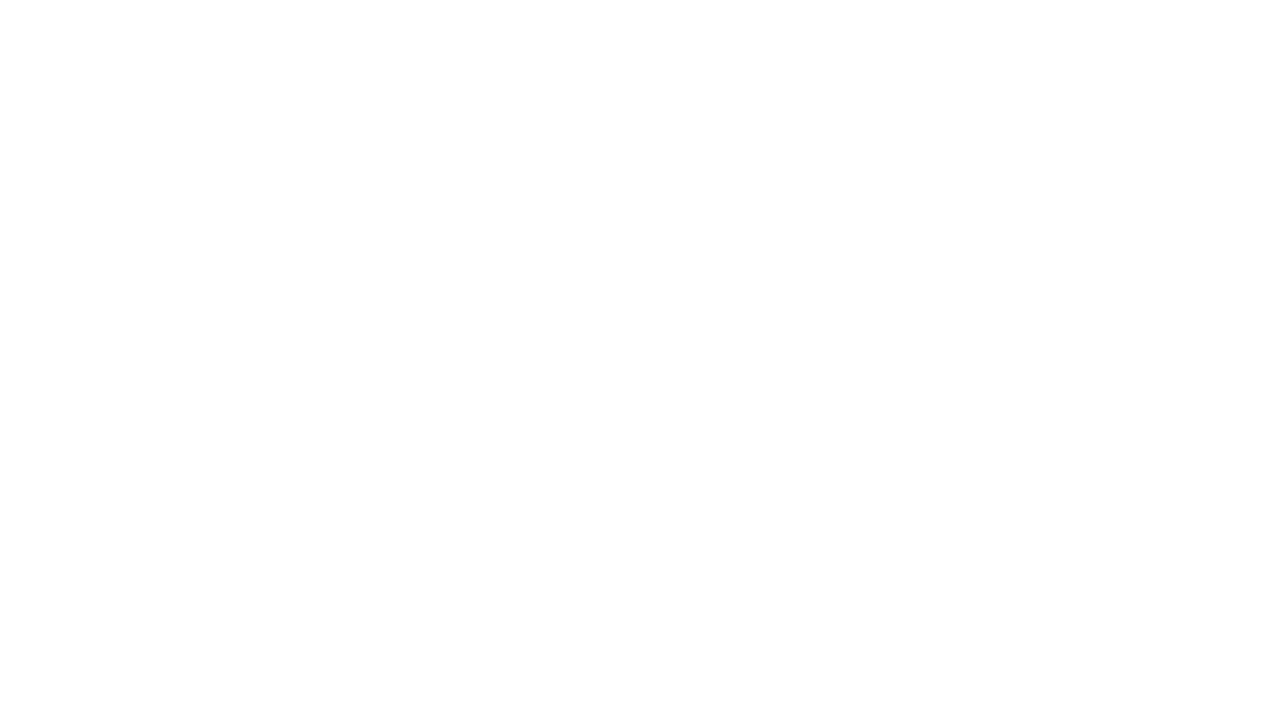

Navigated back to Authorization form using browser history
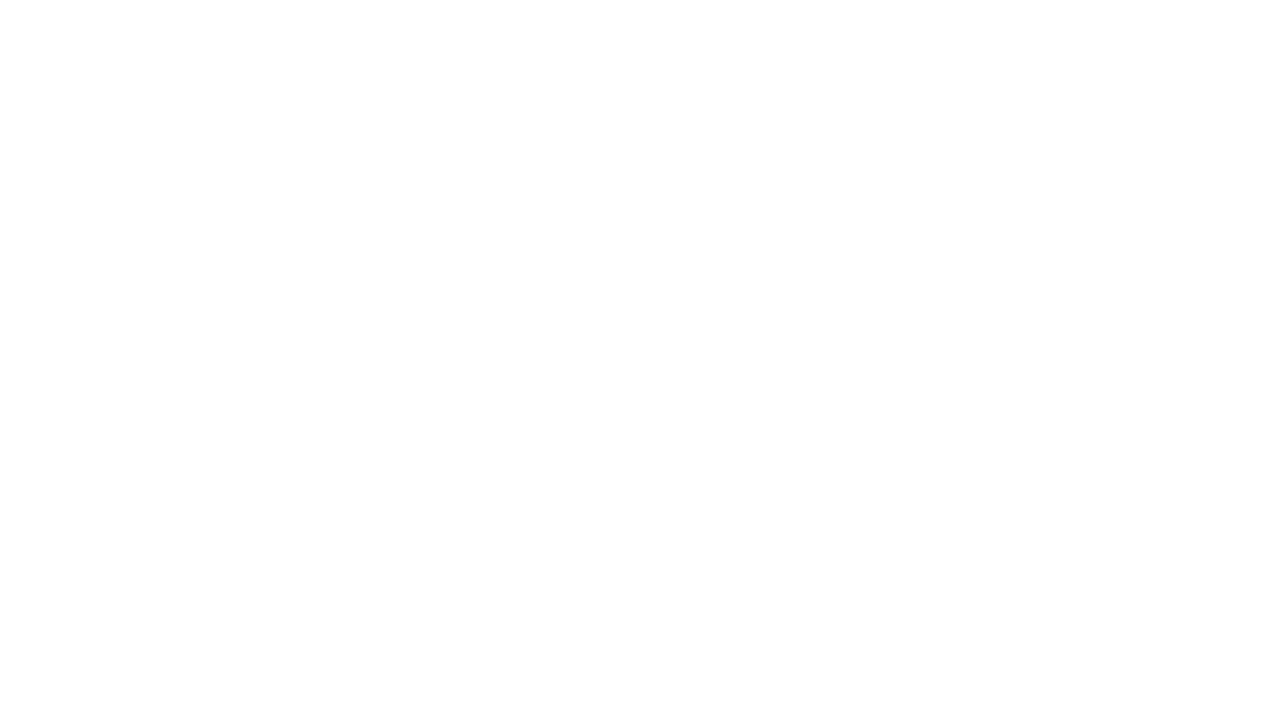

Navigated forward to Registration form using browser history
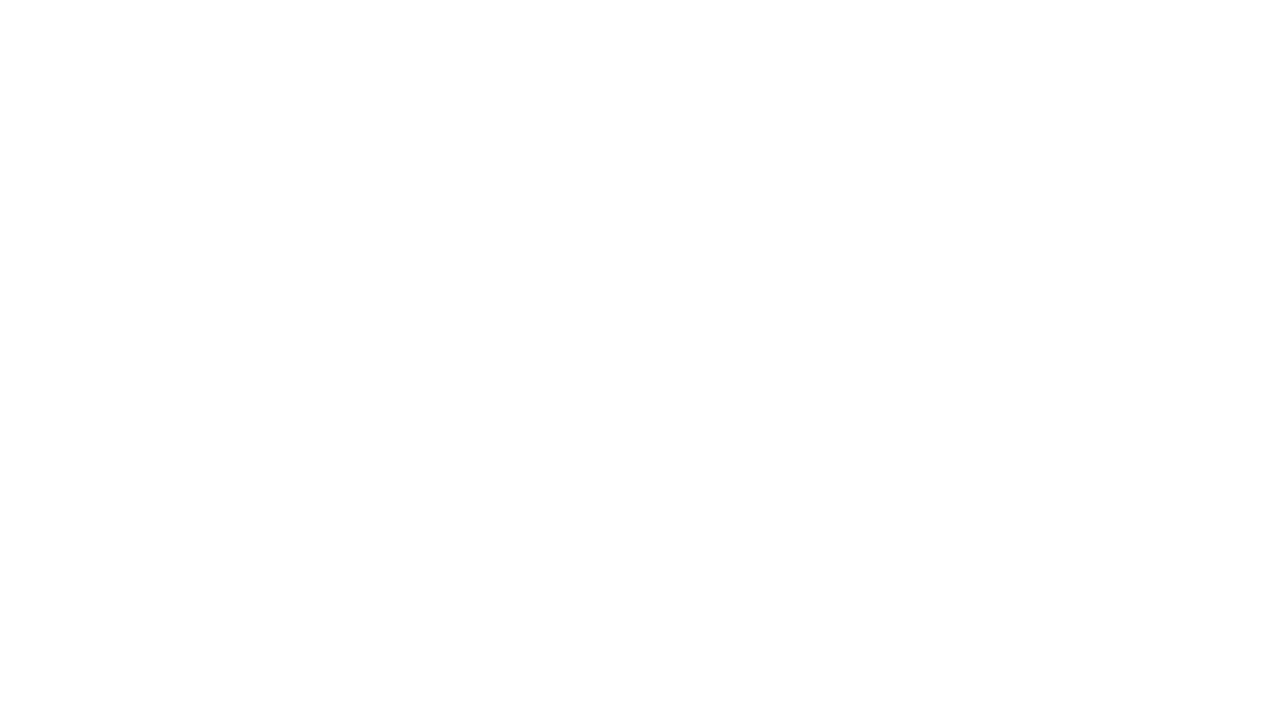

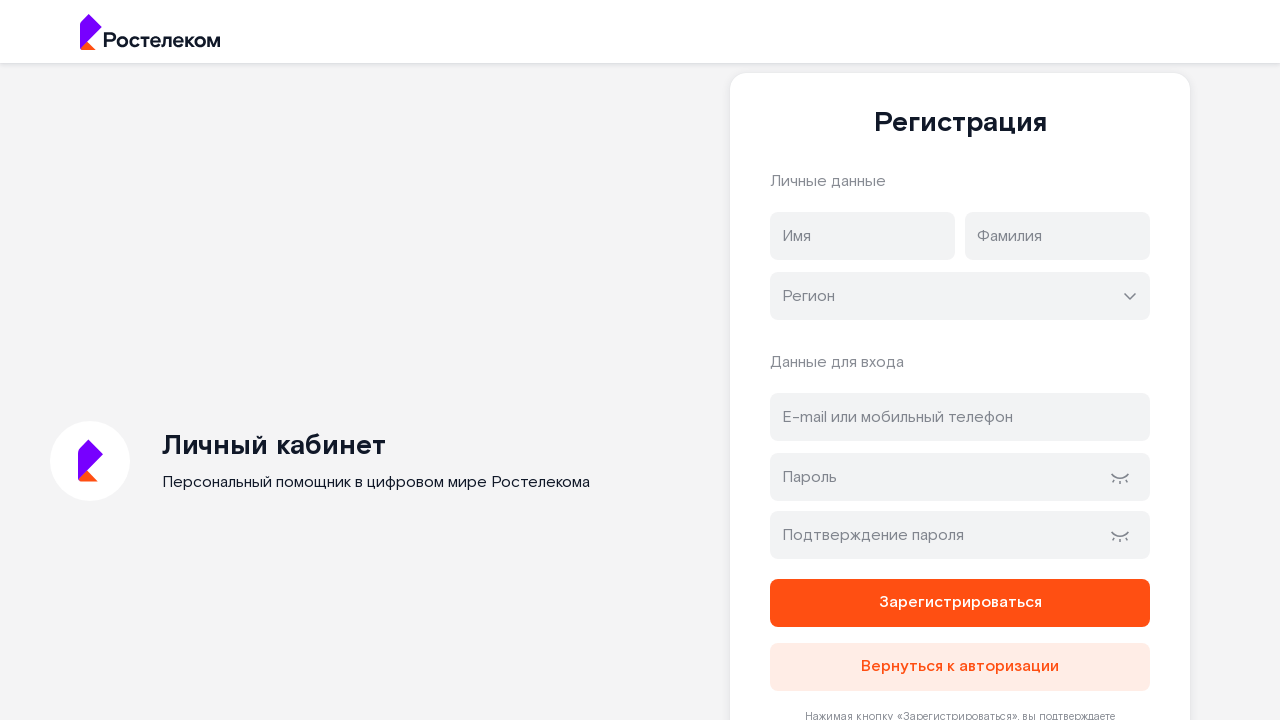